Tests that entered text is trimmed when editing a todo item

Starting URL: https://demo.playwright.dev/todomvc

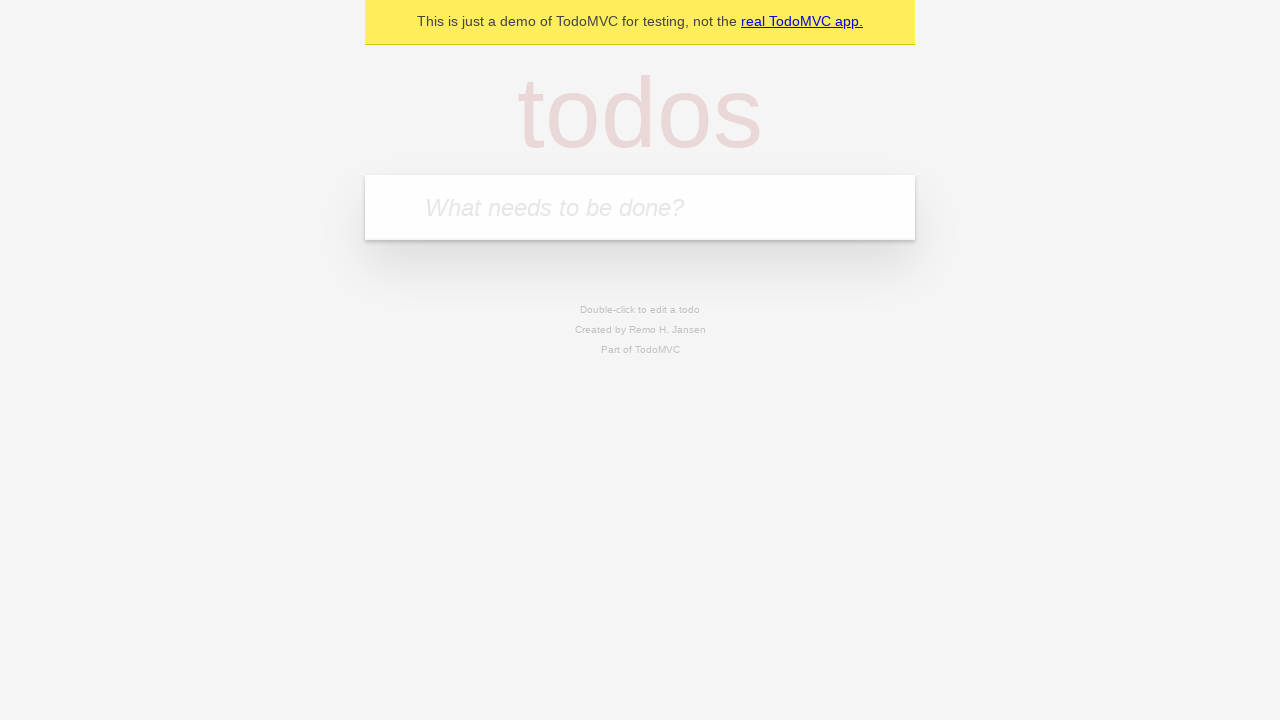

Filled todo input with 'buy some cheese' on internal:attr=[placeholder="What needs to be done?"i]
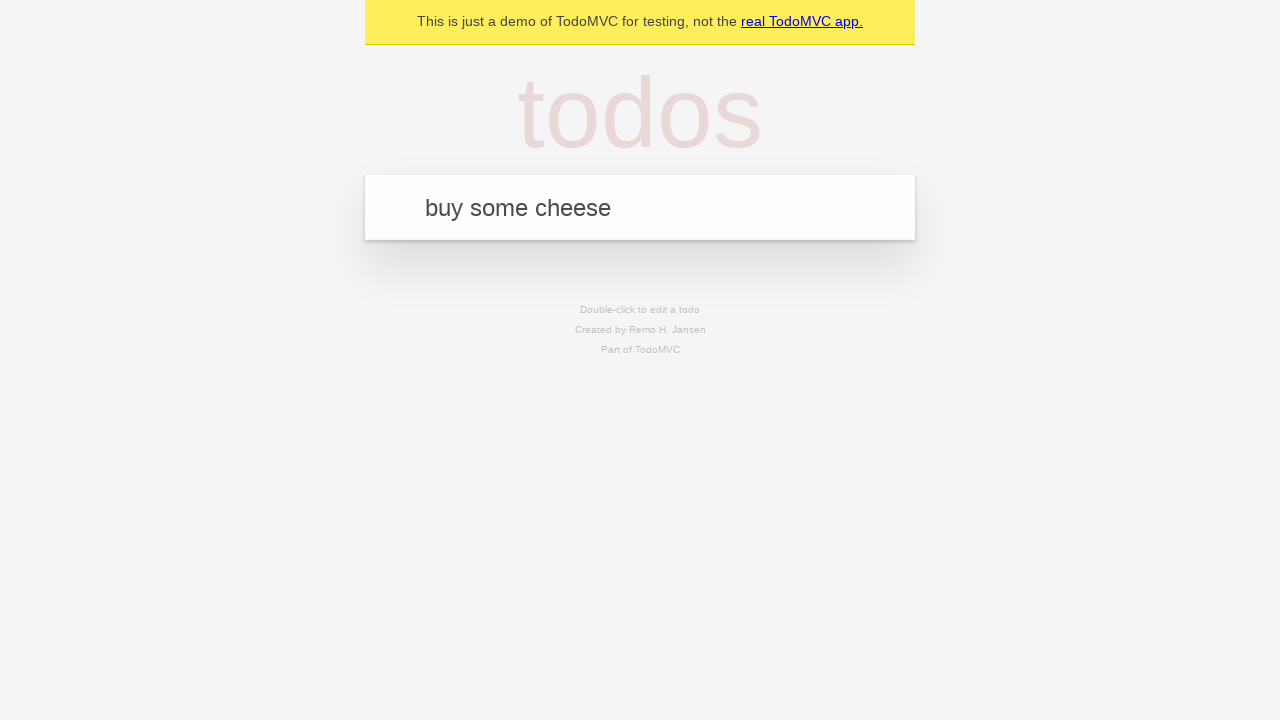

Pressed Enter to create first todo on internal:attr=[placeholder="What needs to be done?"i]
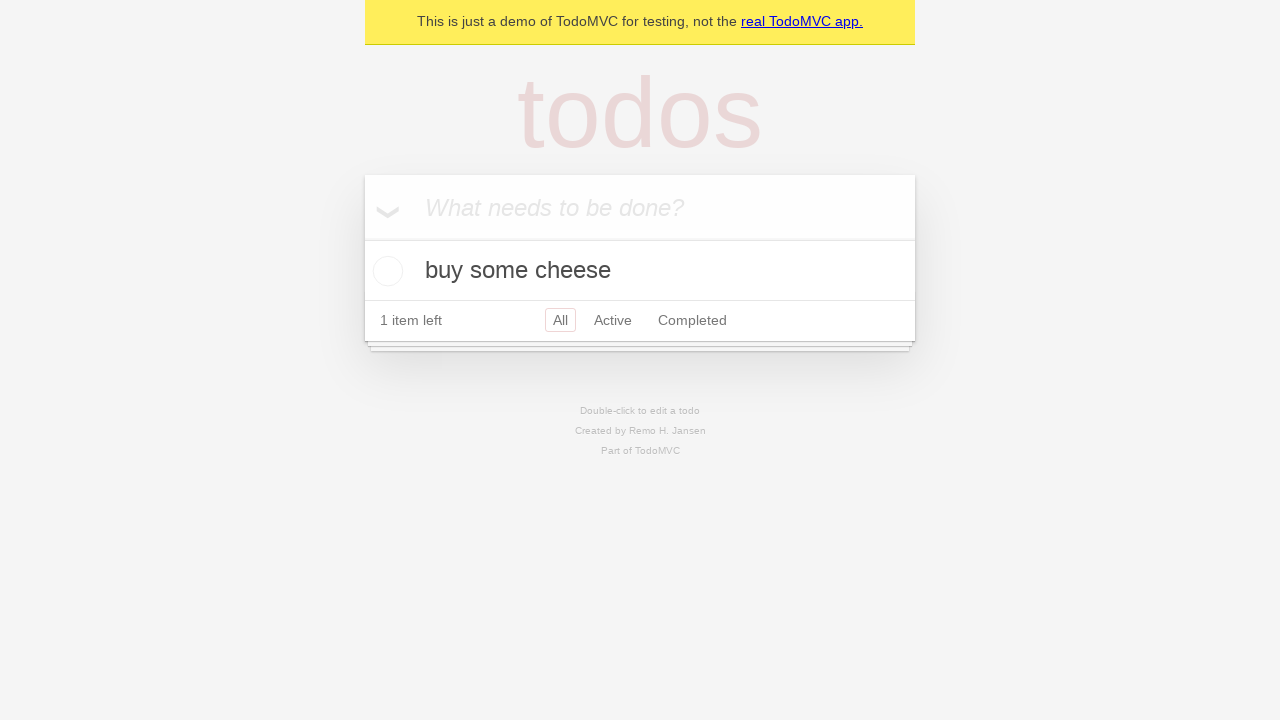

Filled todo input with 'feed the cat' on internal:attr=[placeholder="What needs to be done?"i]
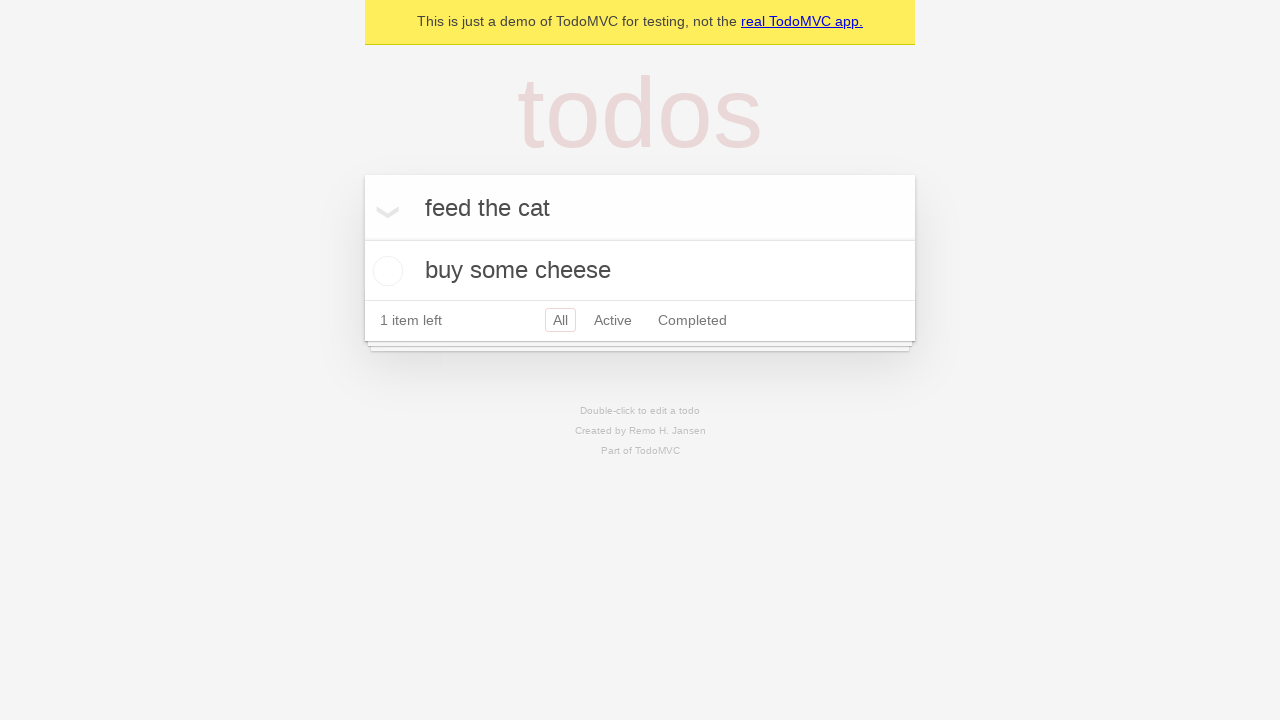

Pressed Enter to create second todo on internal:attr=[placeholder="What needs to be done?"i]
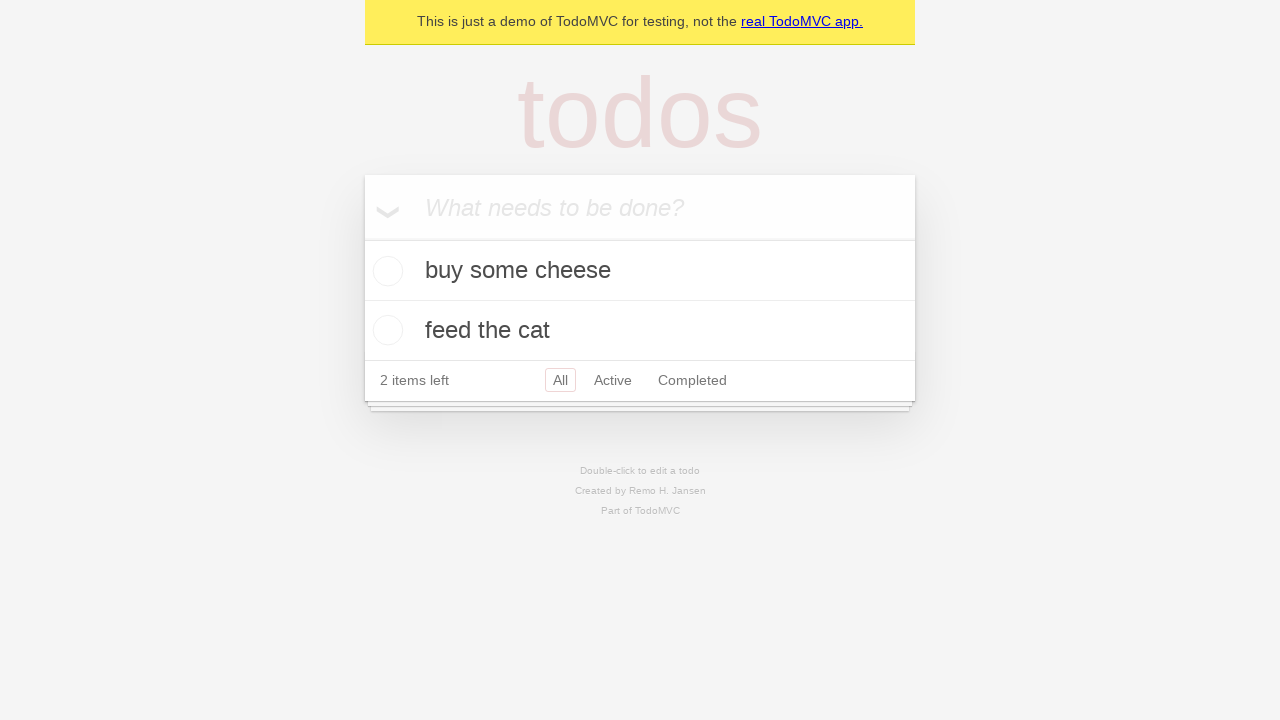

Filled todo input with 'book a doctors appointment' on internal:attr=[placeholder="What needs to be done?"i]
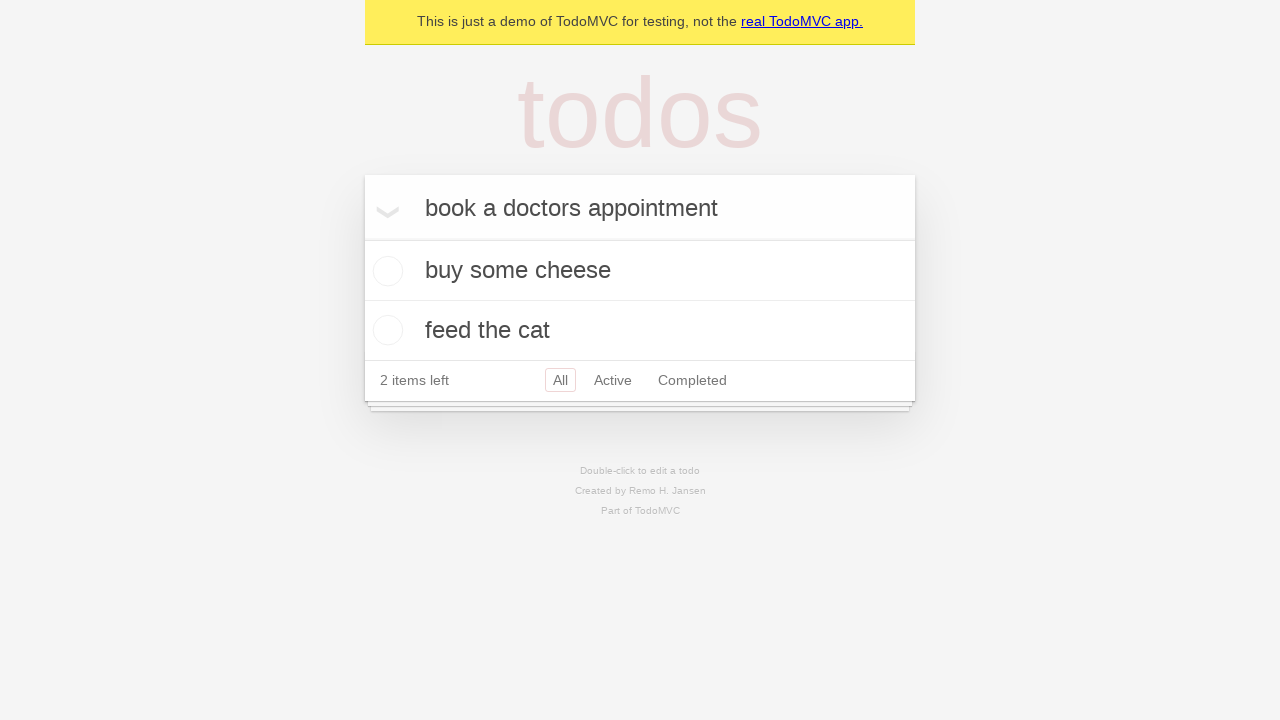

Pressed Enter to create third todo on internal:attr=[placeholder="What needs to be done?"i]
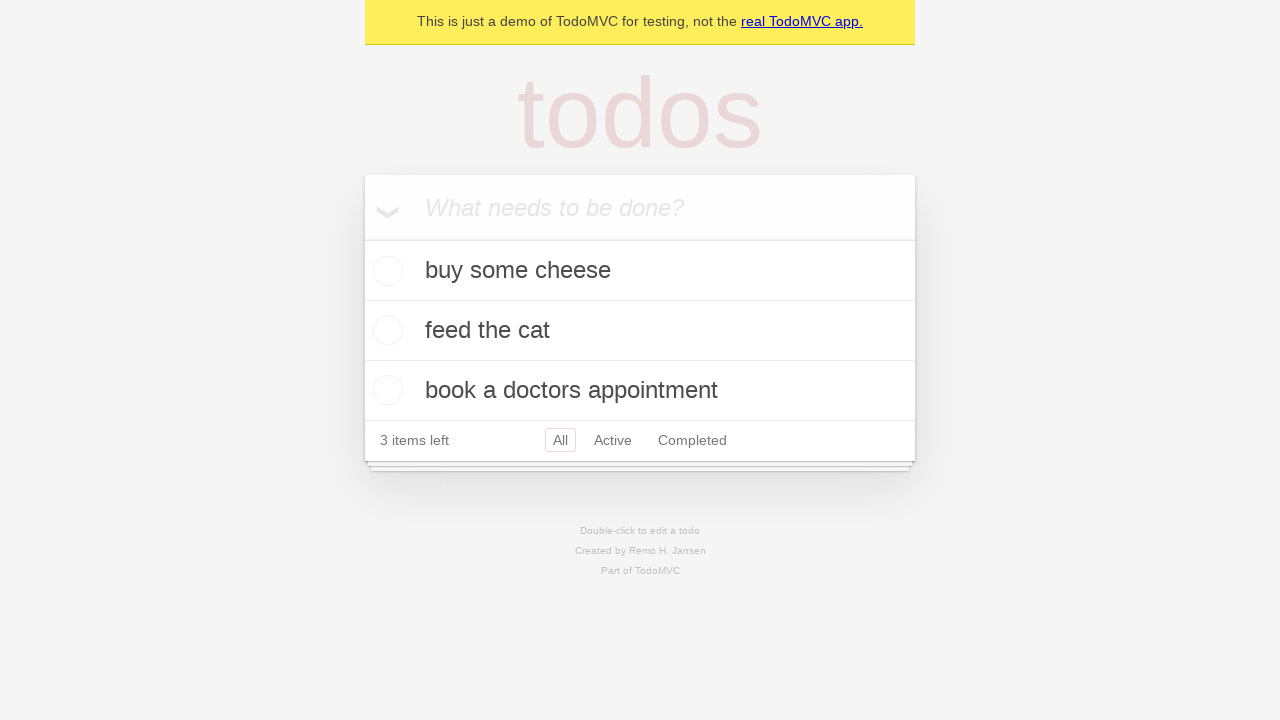

Waited for todo items to load
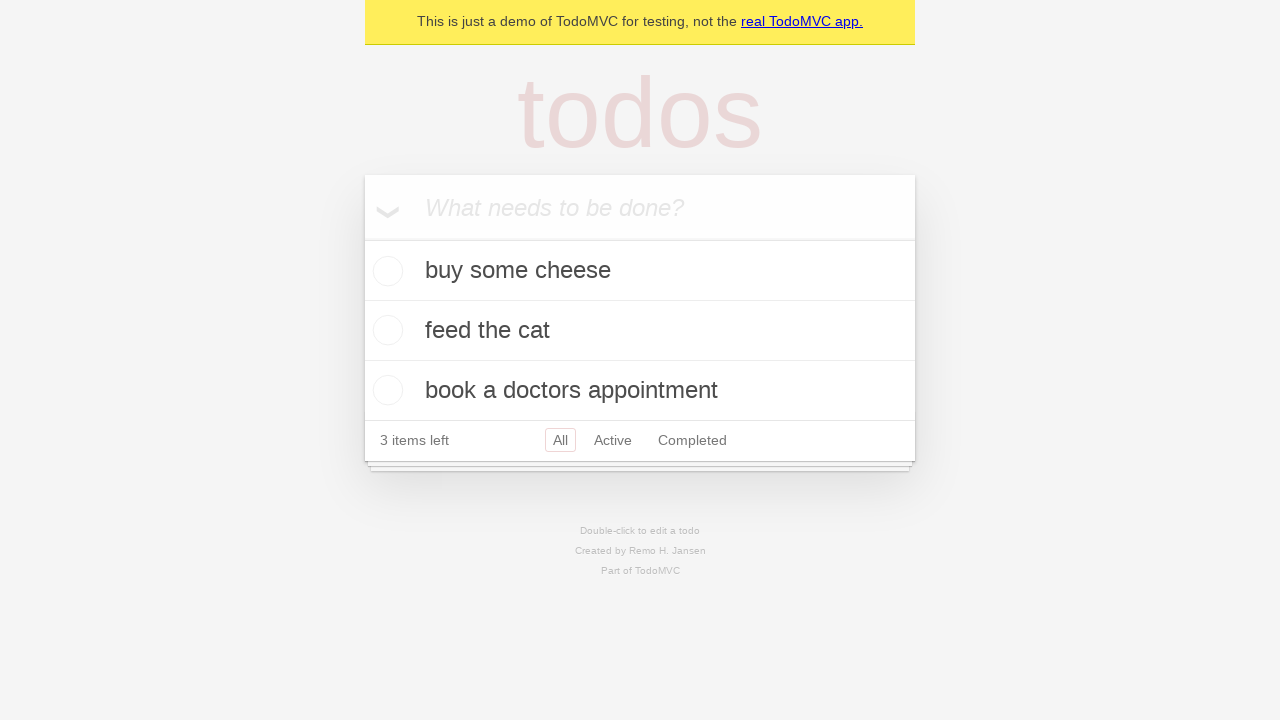

Double-clicked second todo item to enter edit mode at (640, 331) on internal:testid=[data-testid="todo-item"s] >> nth=1
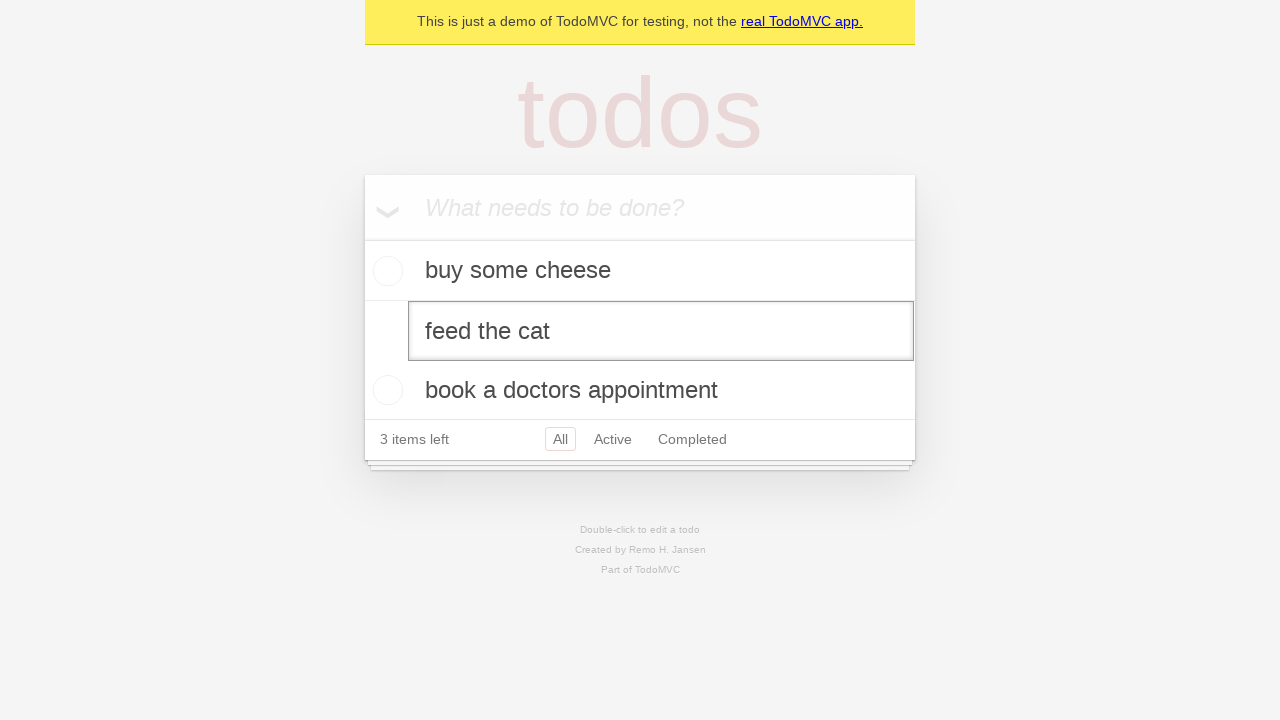

Filled edit field with text containing leading and trailing whitespace on internal:testid=[data-testid="todo-item"s] >> nth=1 >> internal:role=textbox[nam
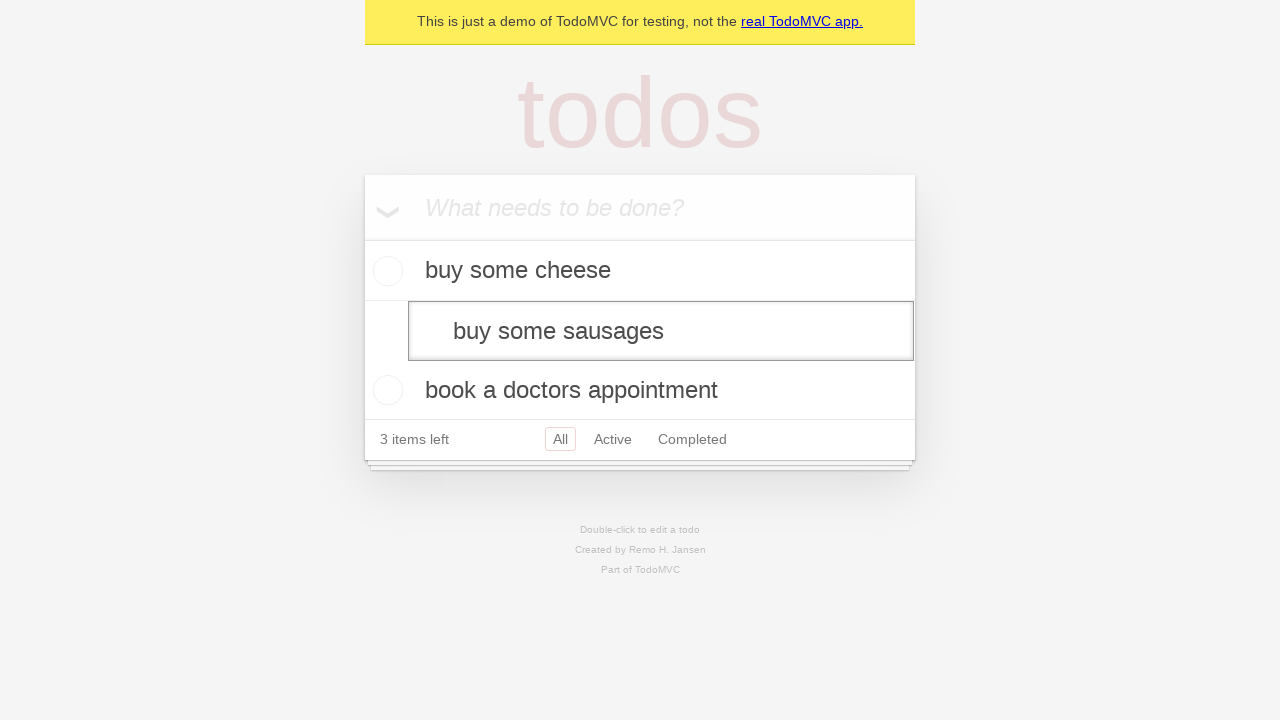

Pressed Enter to confirm edit with trimmed text on internal:testid=[data-testid="todo-item"s] >> nth=1 >> internal:role=textbox[nam
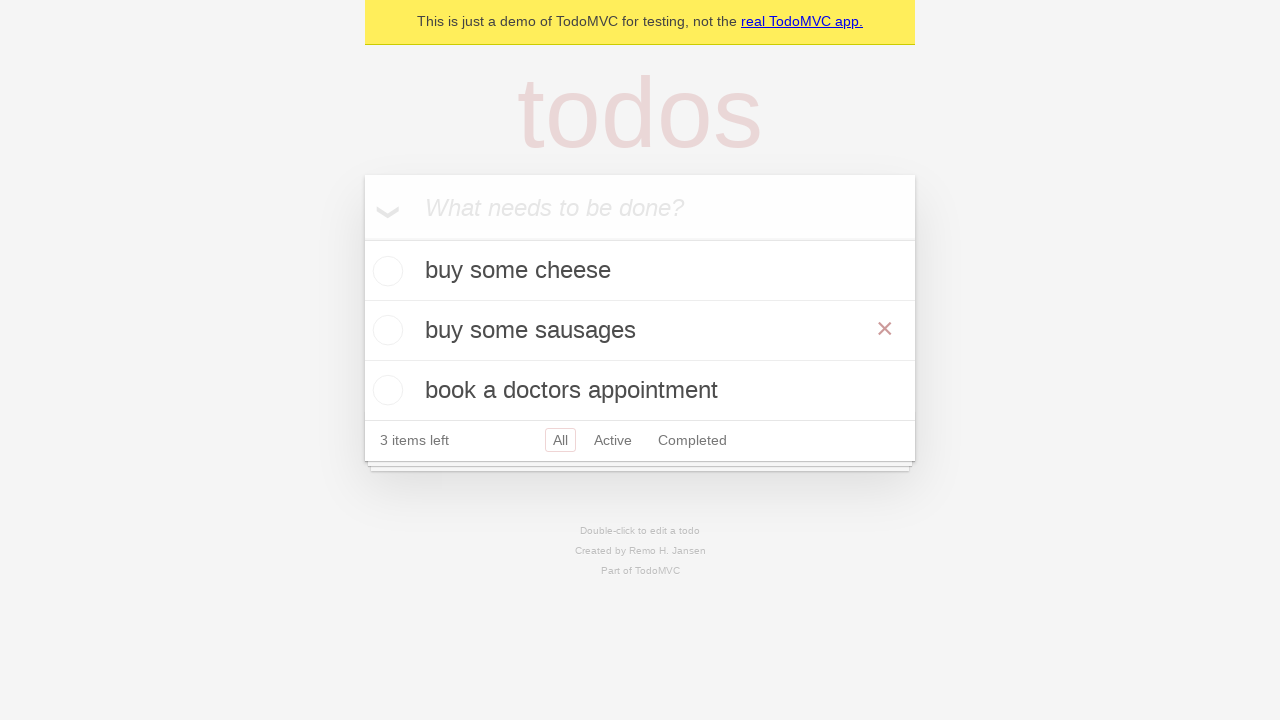

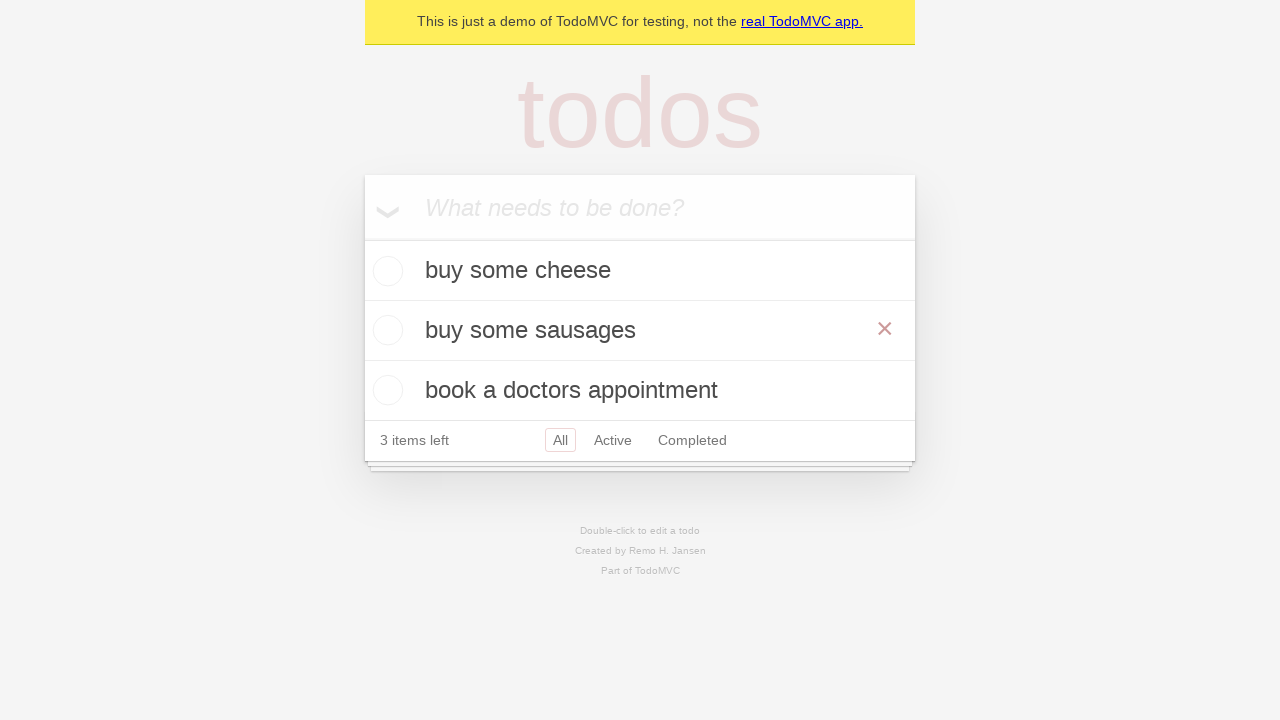